Tests an e-commerce flow by adding multiple items to cart, applying a promo code, and completing the checkout process with country selection

Starting URL: https://rahulshettyacademy.com/seleniumPractise/#/

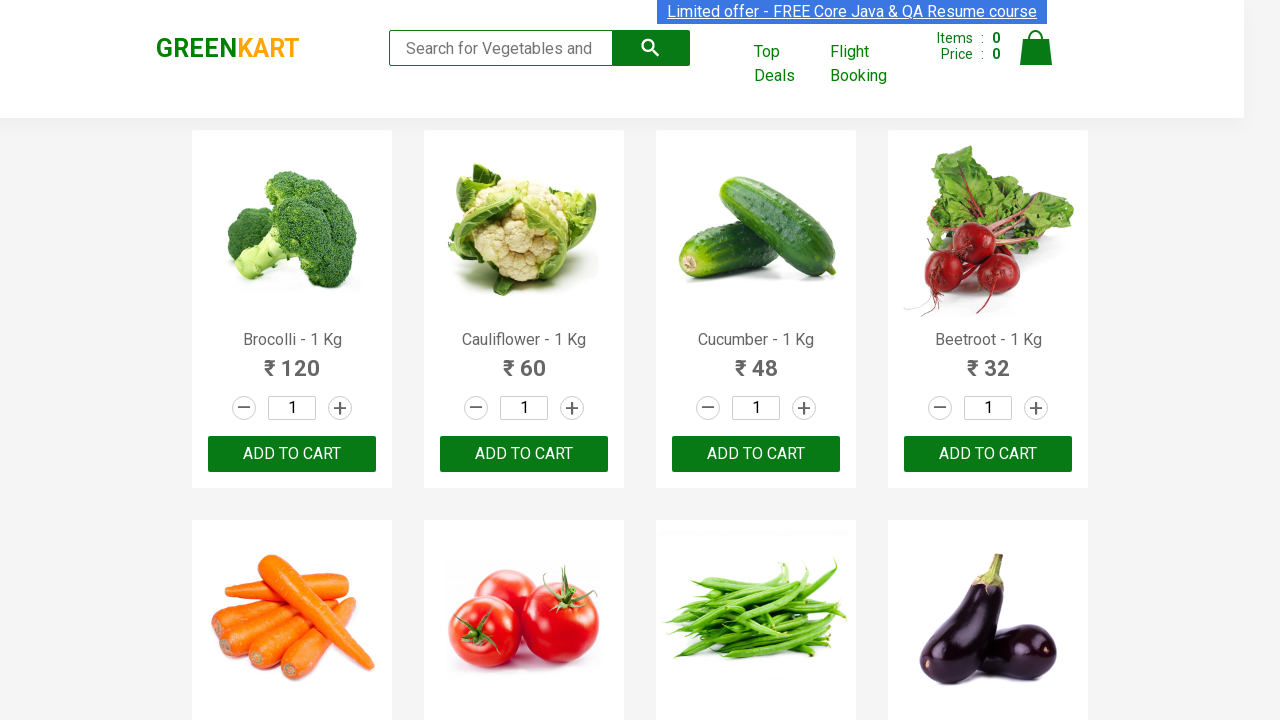

Waited for product names to load
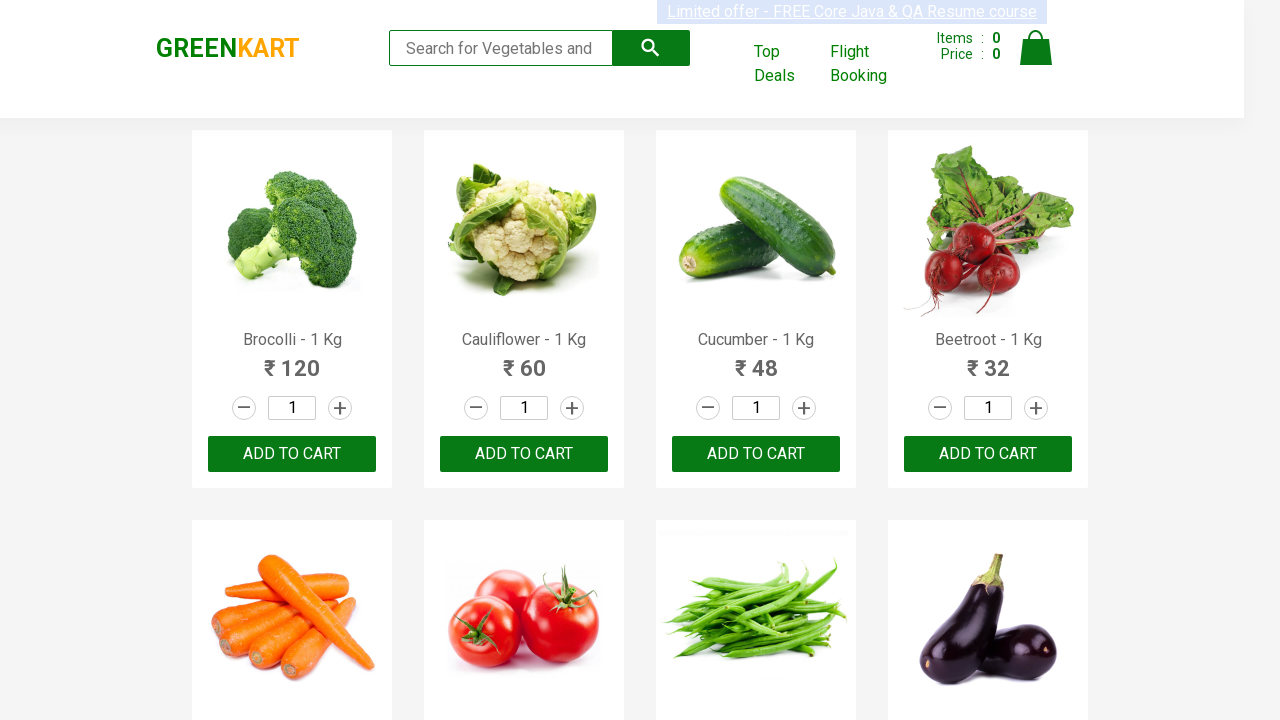

Retrieved all product name elements
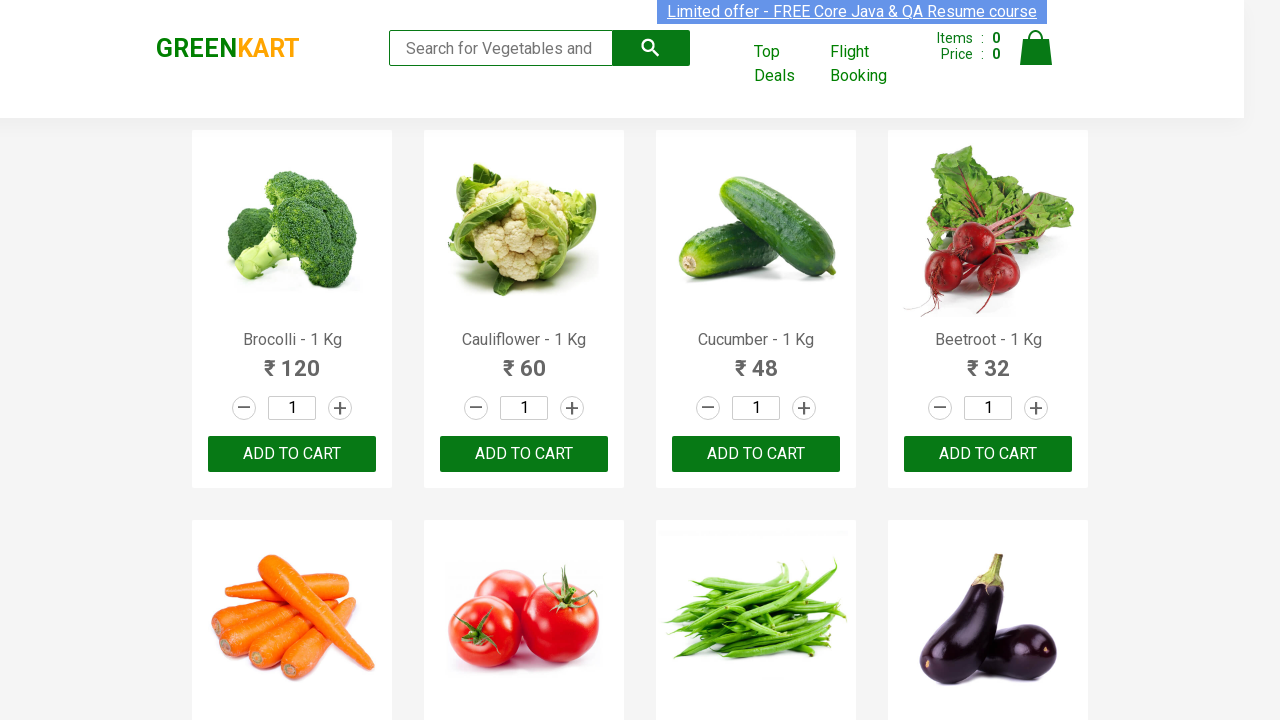

Retrieved all add to cart buttons
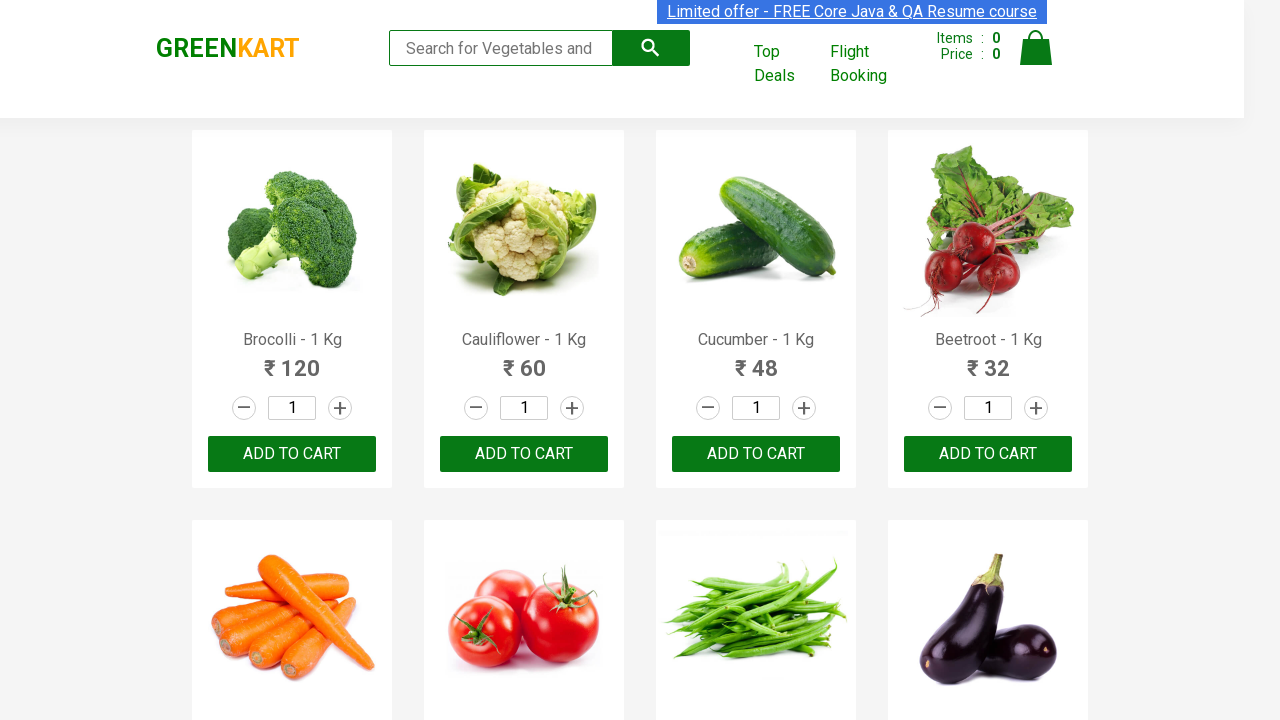

Clicked add to cart button for Brocolli at (292, 454) on xpath=//div[@class='product-action']/button >> nth=0
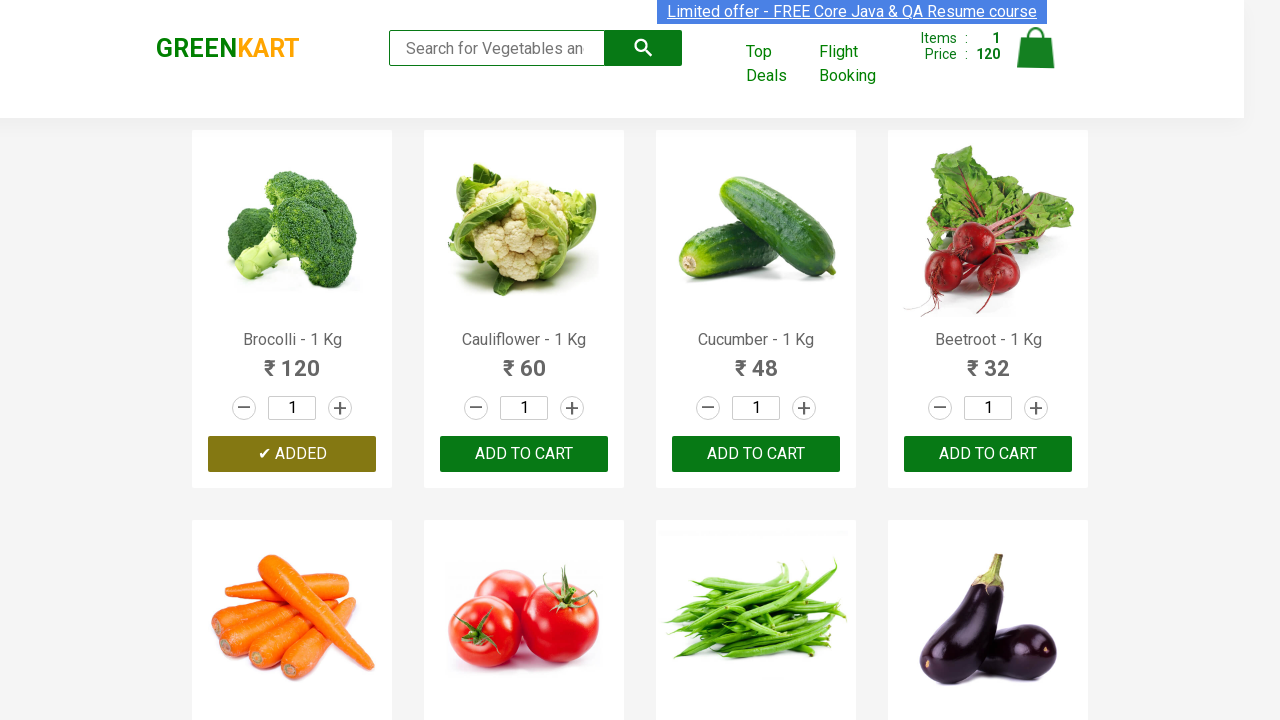

Clicked add to cart button for Cucumber at (756, 454) on xpath=//div[@class='product-action']/button >> nth=2
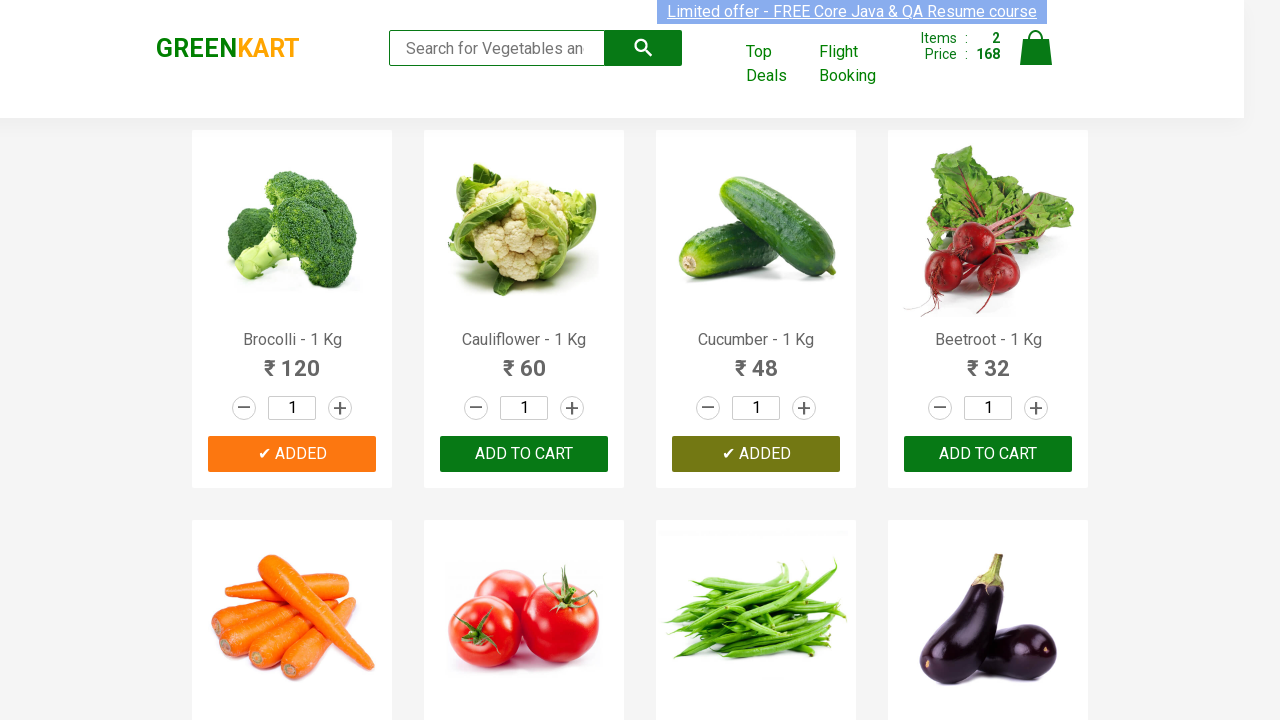

Clicked add to cart button for Beans at (756, 360) on xpath=//div[@class='product-action']/button >> nth=6
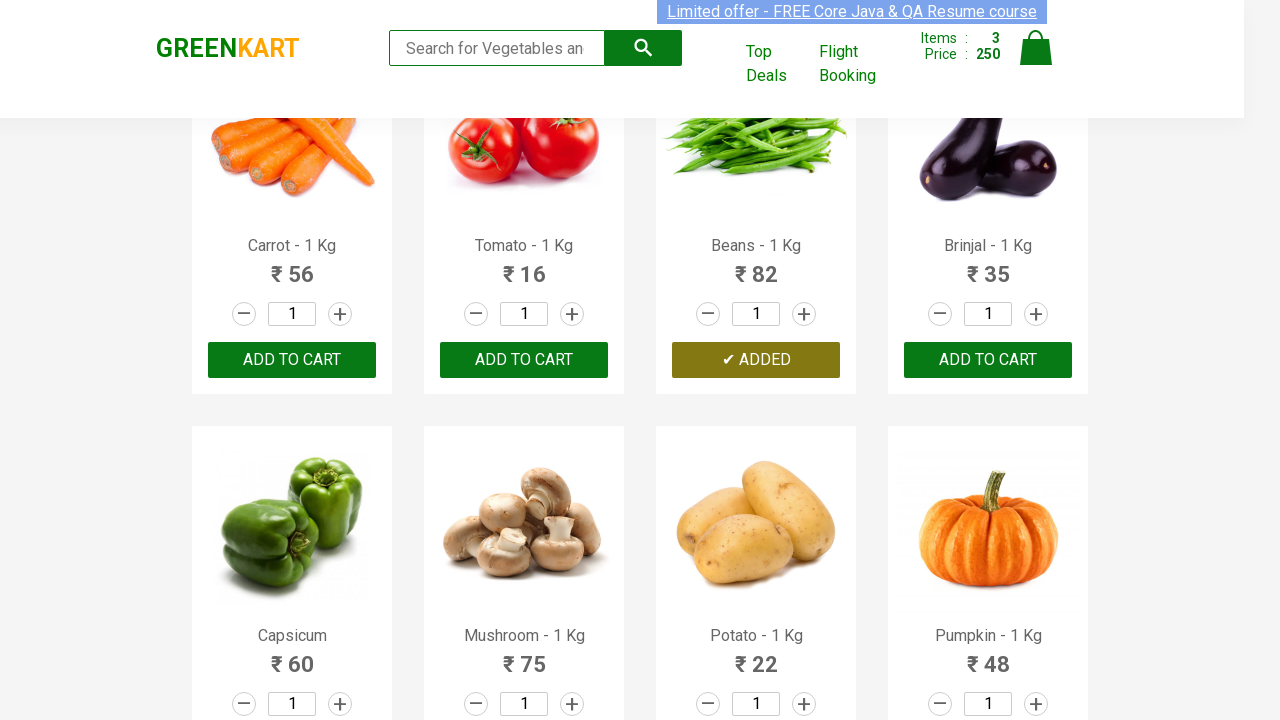

Clicked add to cart button for Potato at (756, 360) on xpath=//div[@class='product-action']/button >> nth=10
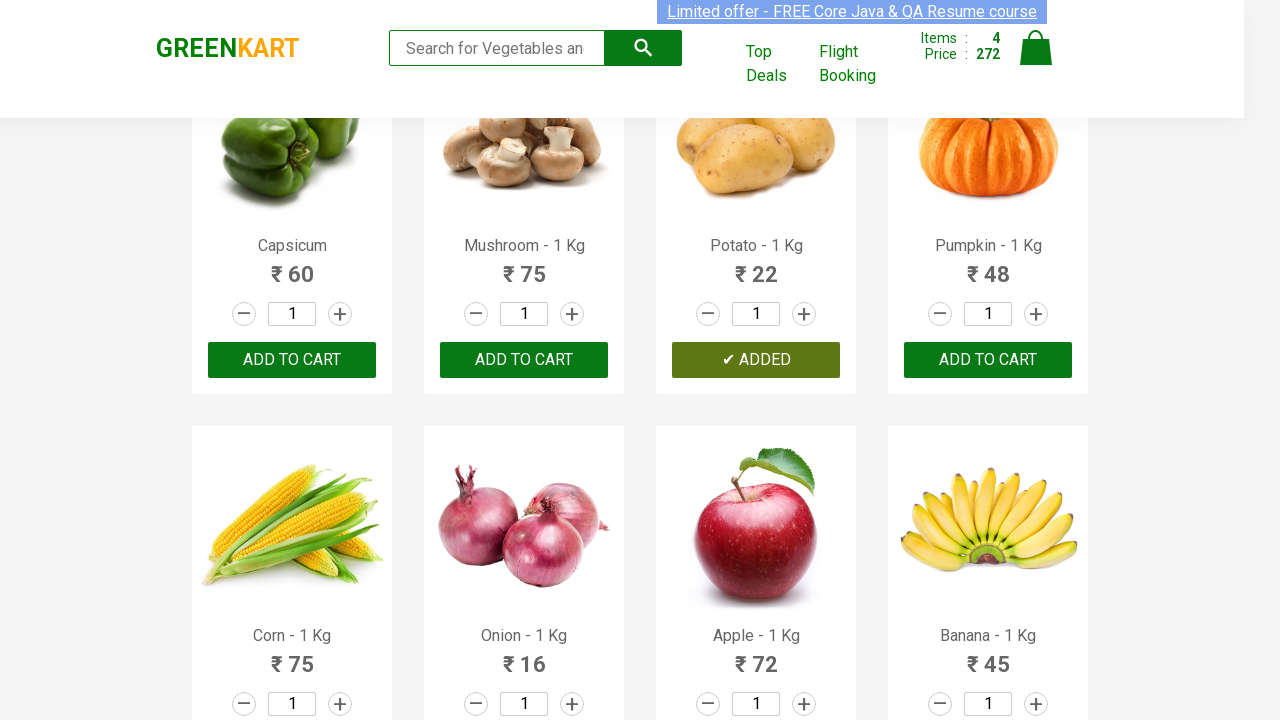

Clicked cart icon to view cart at (1036, 48) on .cart-icon img
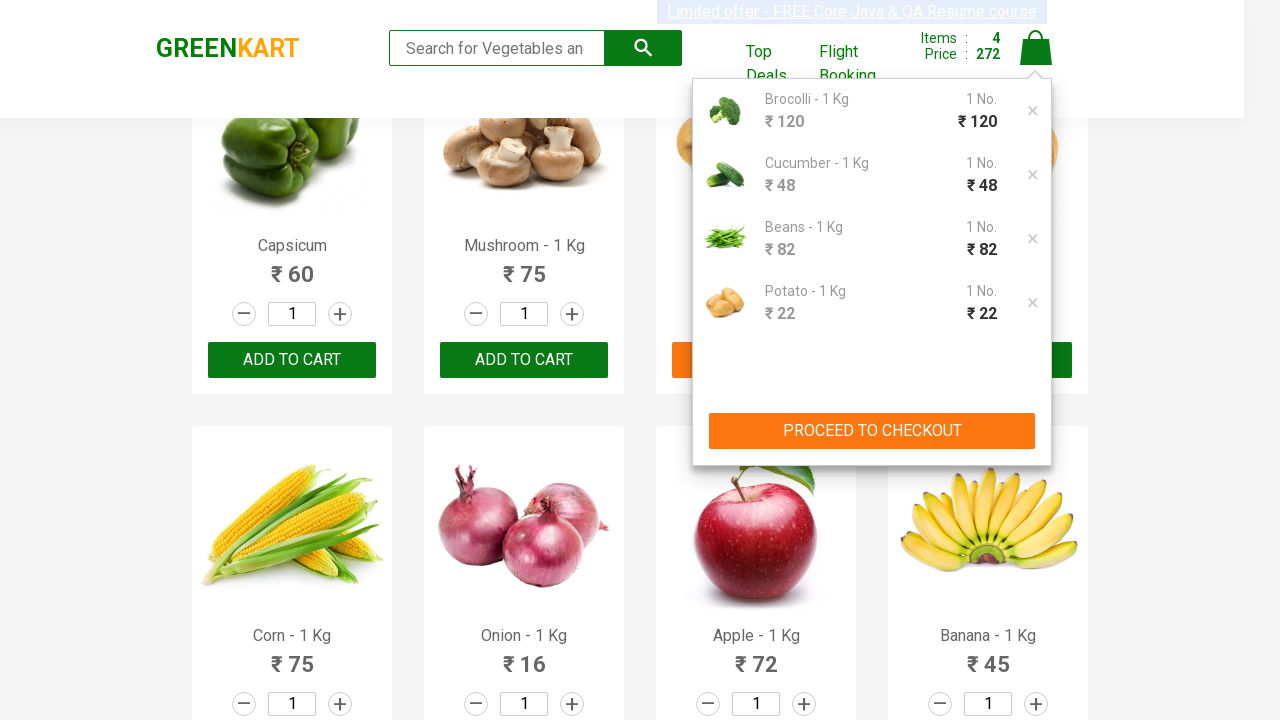

Clicked checkout button from cart preview at (872, 431) on .cart-preview.active button[type='button']
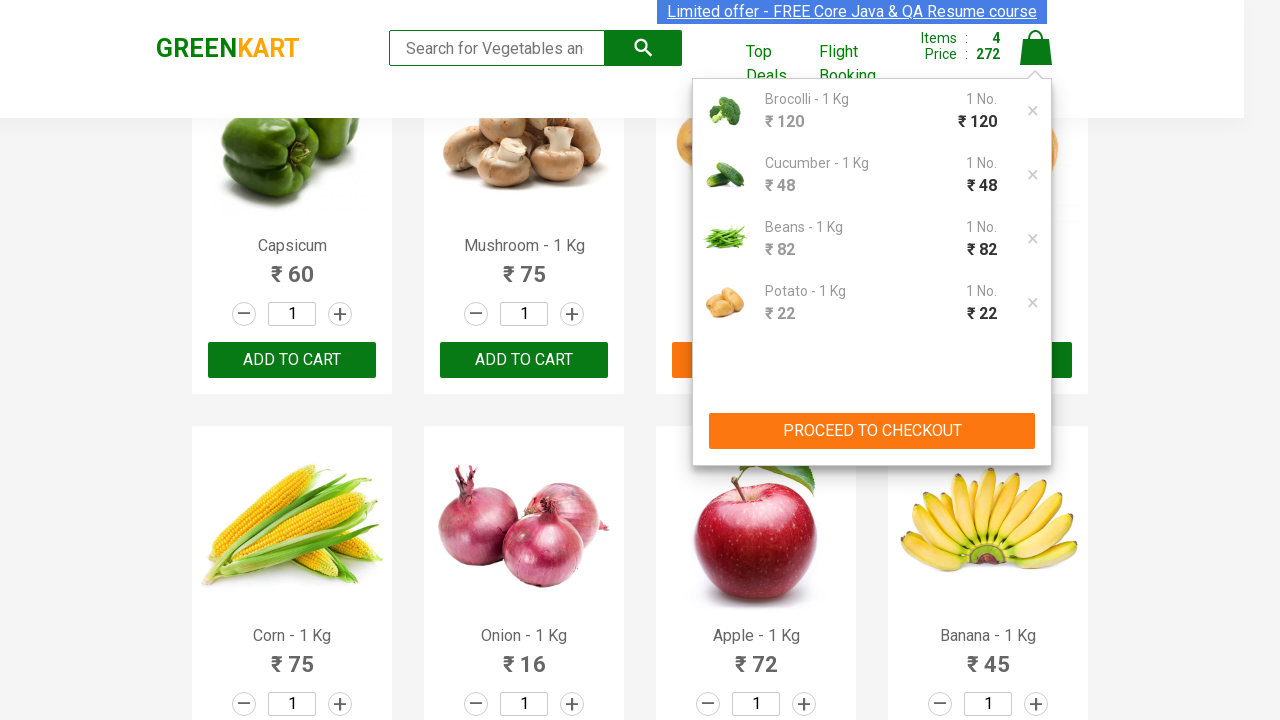

Filled promo code field with 'rahulshettyacademy' on input[placeholder='Enter promo code']
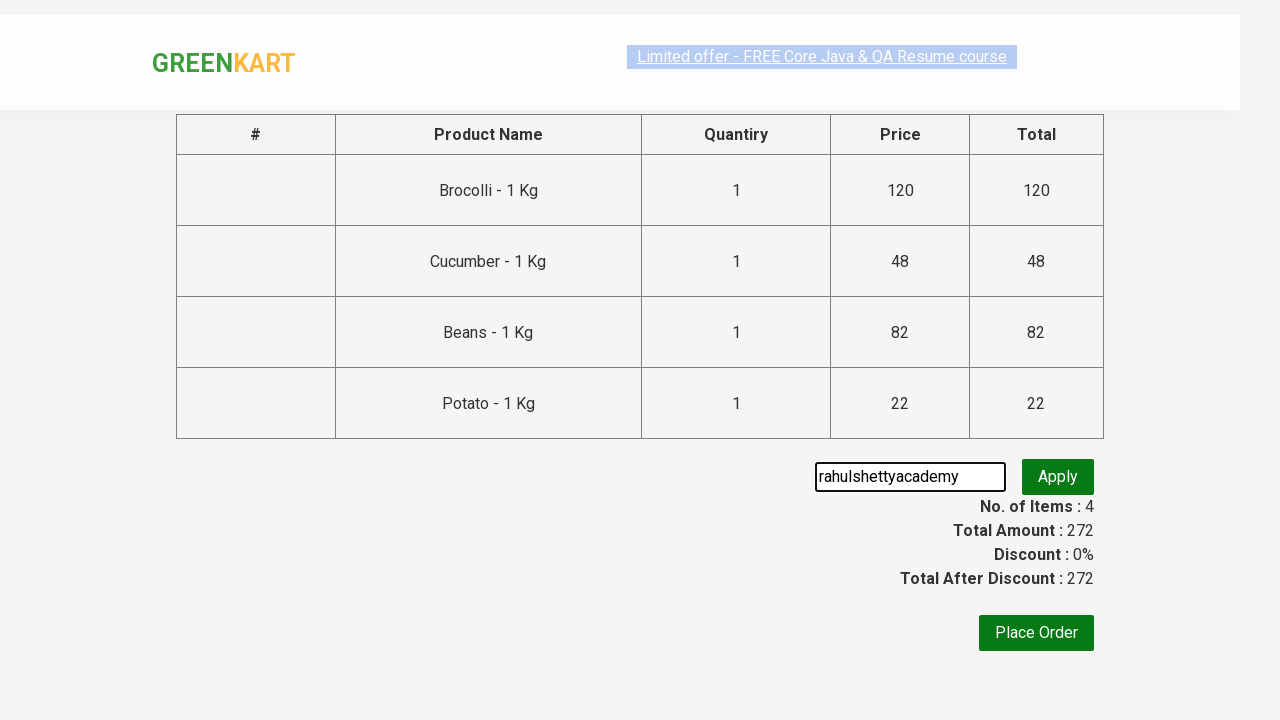

Clicked apply promo code button at (1058, 477) on .promoBtn
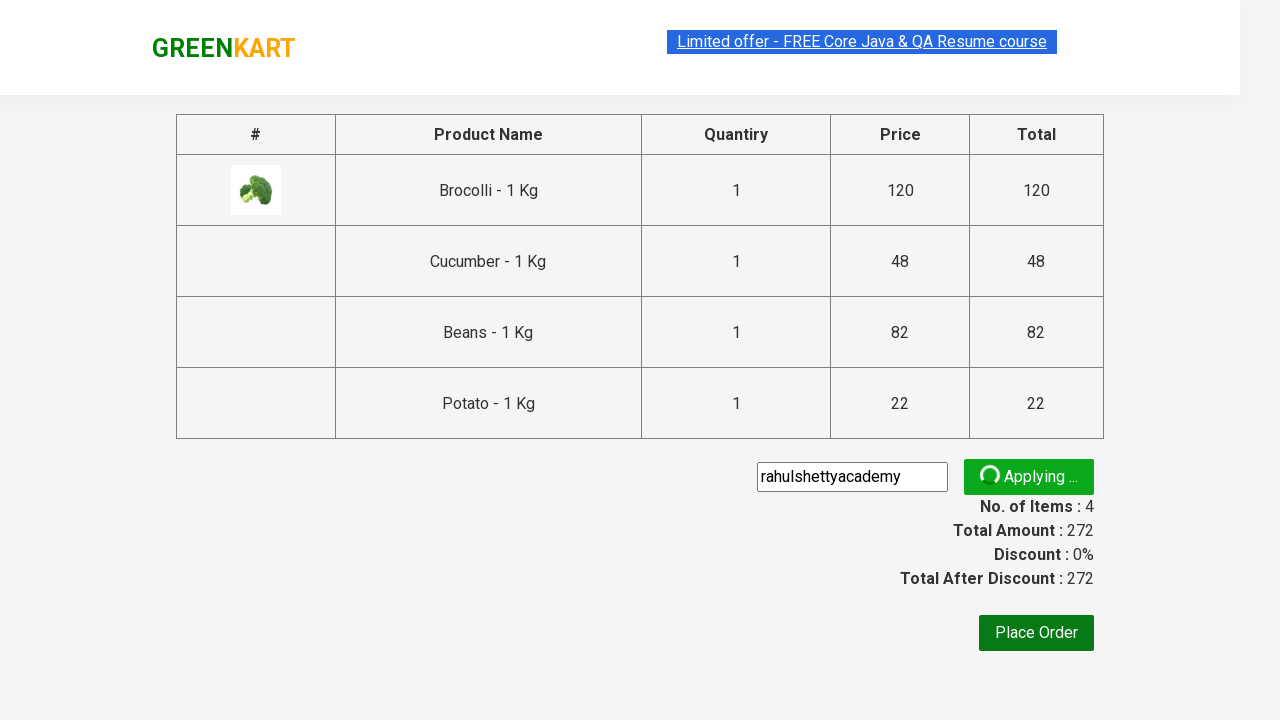

Promo code successfully applied
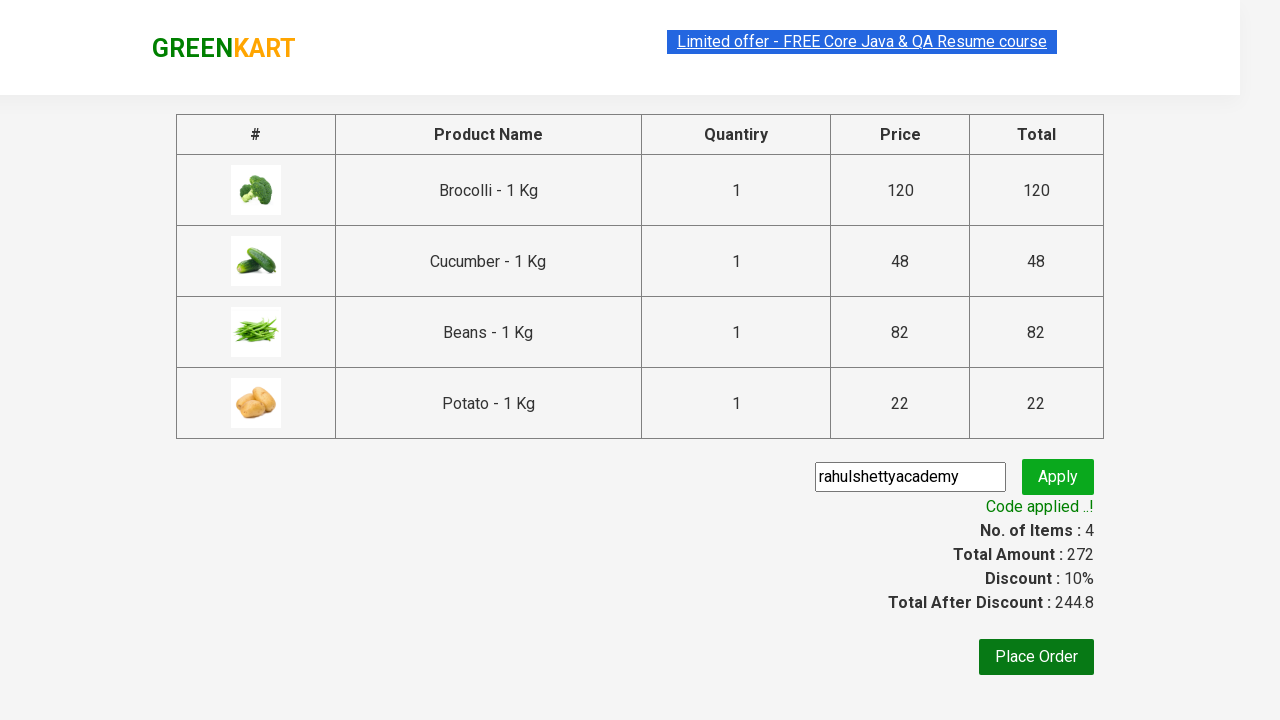

Clicked Place Order button at (1036, 657) on xpath=//button[text()='Place Order']
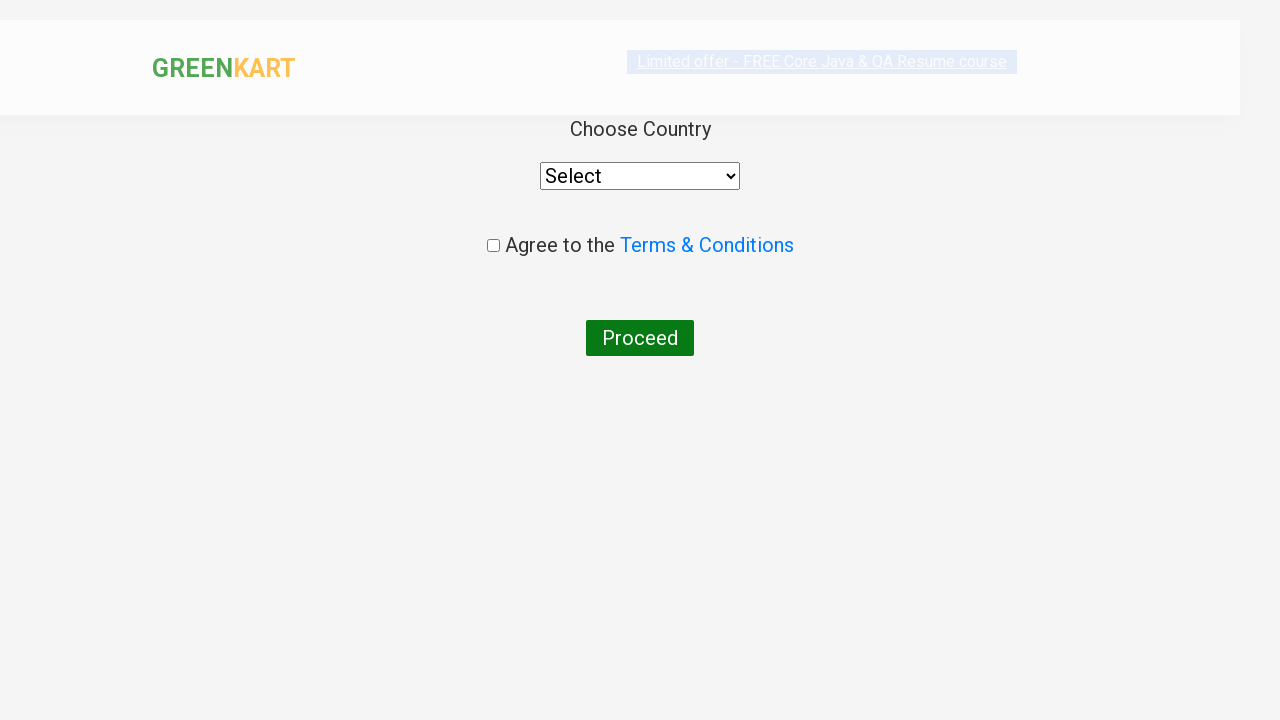

Selected India from country dropdown on div select
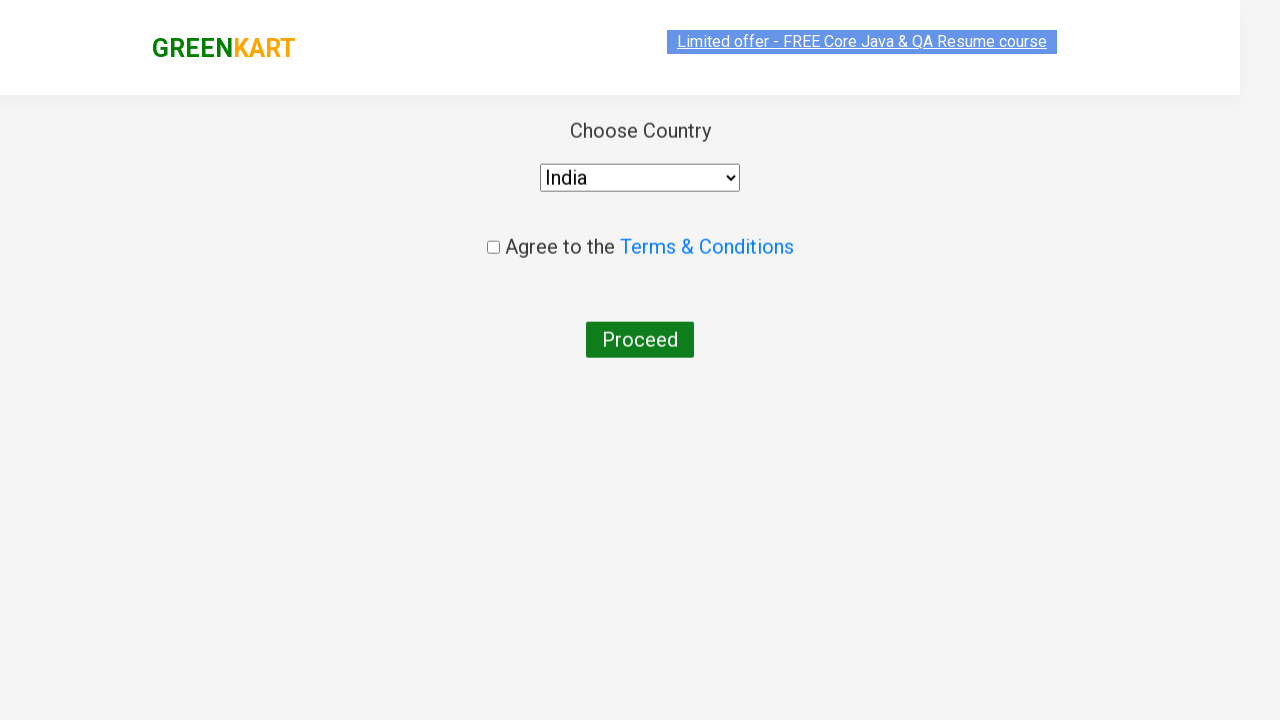

Checked terms and agreement checkbox at (493, 246) on .chkAgree
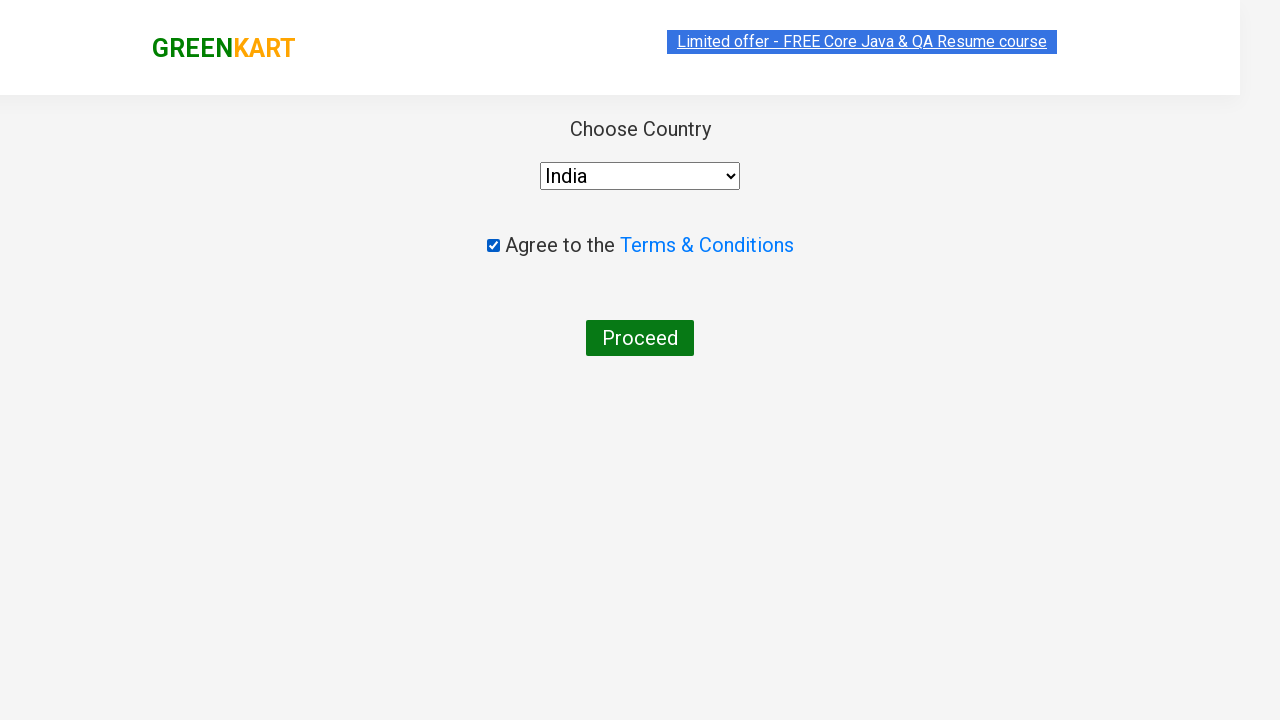

Clicked Proceed button to complete order at (640, 338) on xpath=//button[text()='Proceed']
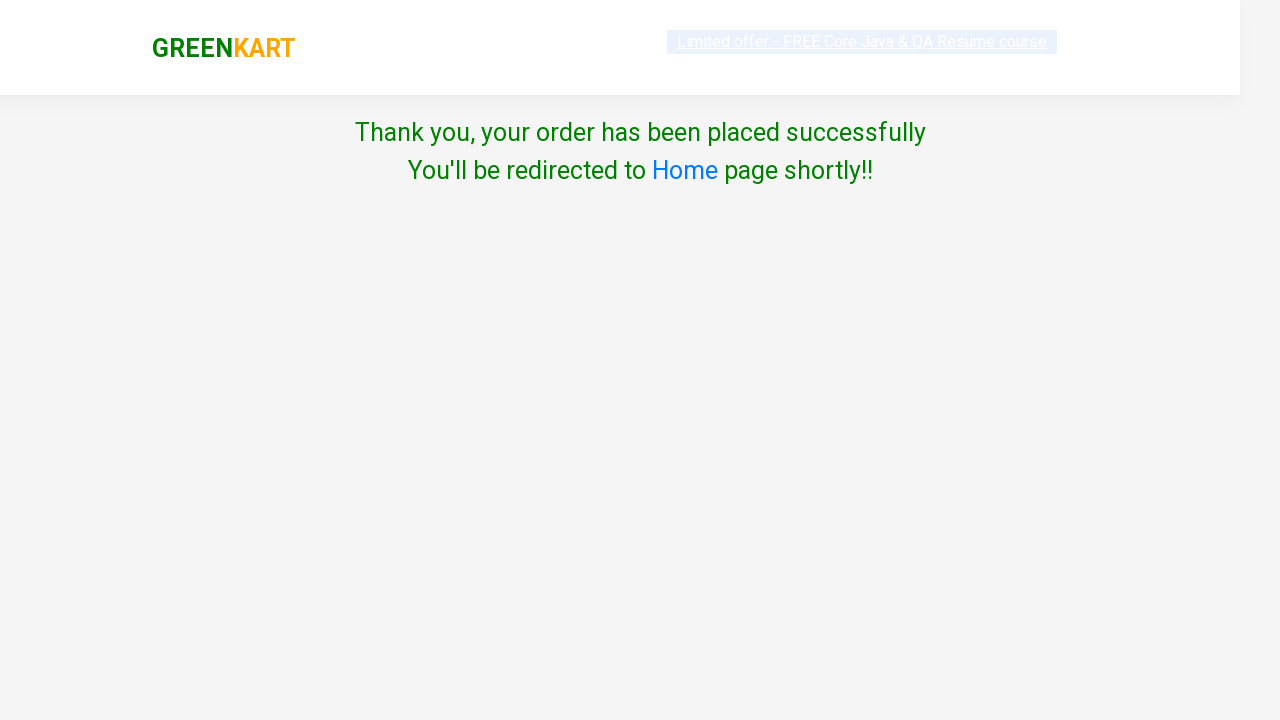

Clicked Home link to navigate back at (684, 170) on text=Home
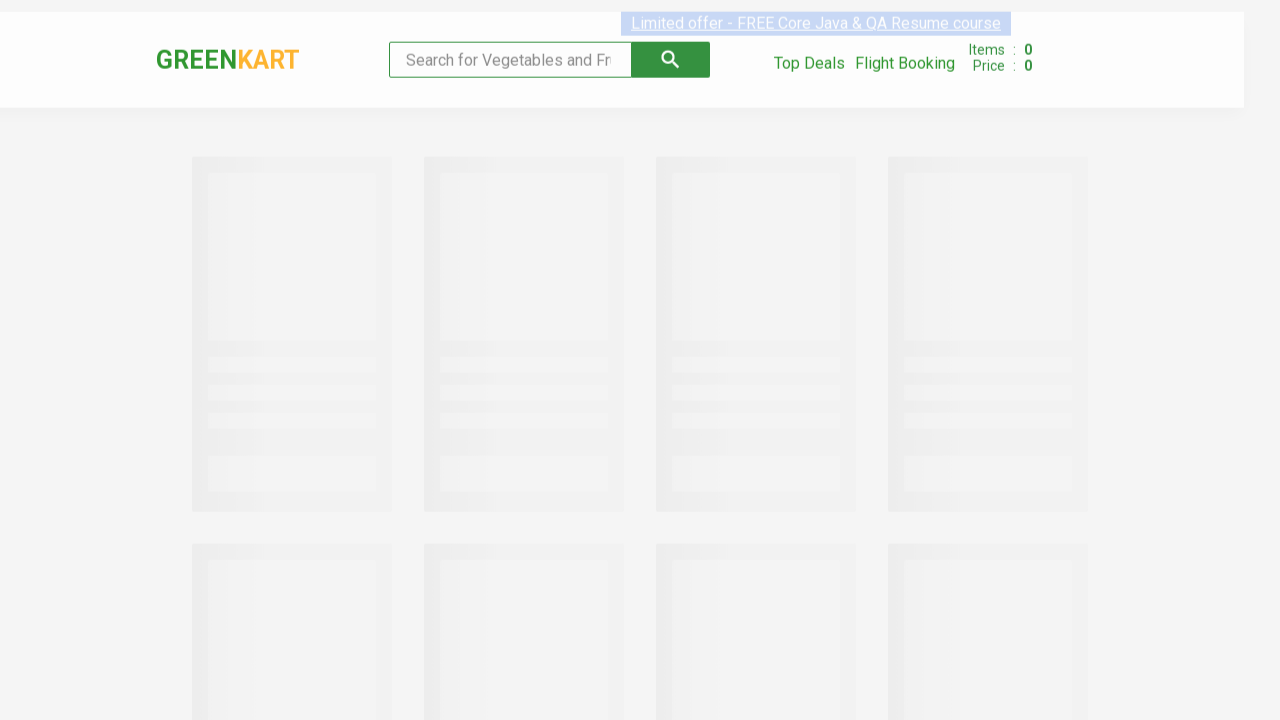

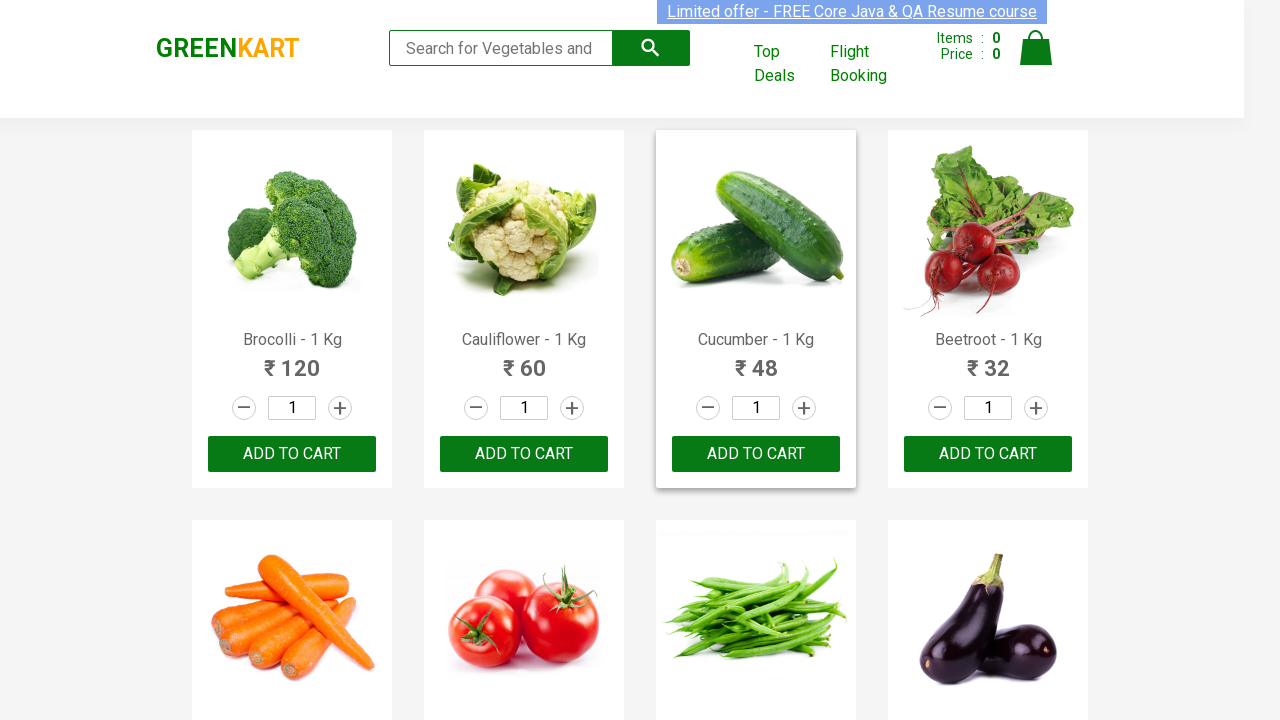